Tests drag and drop functionality on jQuery UI demo page by dragging an element and dropping it onto a target area

Starting URL: https://jqueryui.com/droppable/

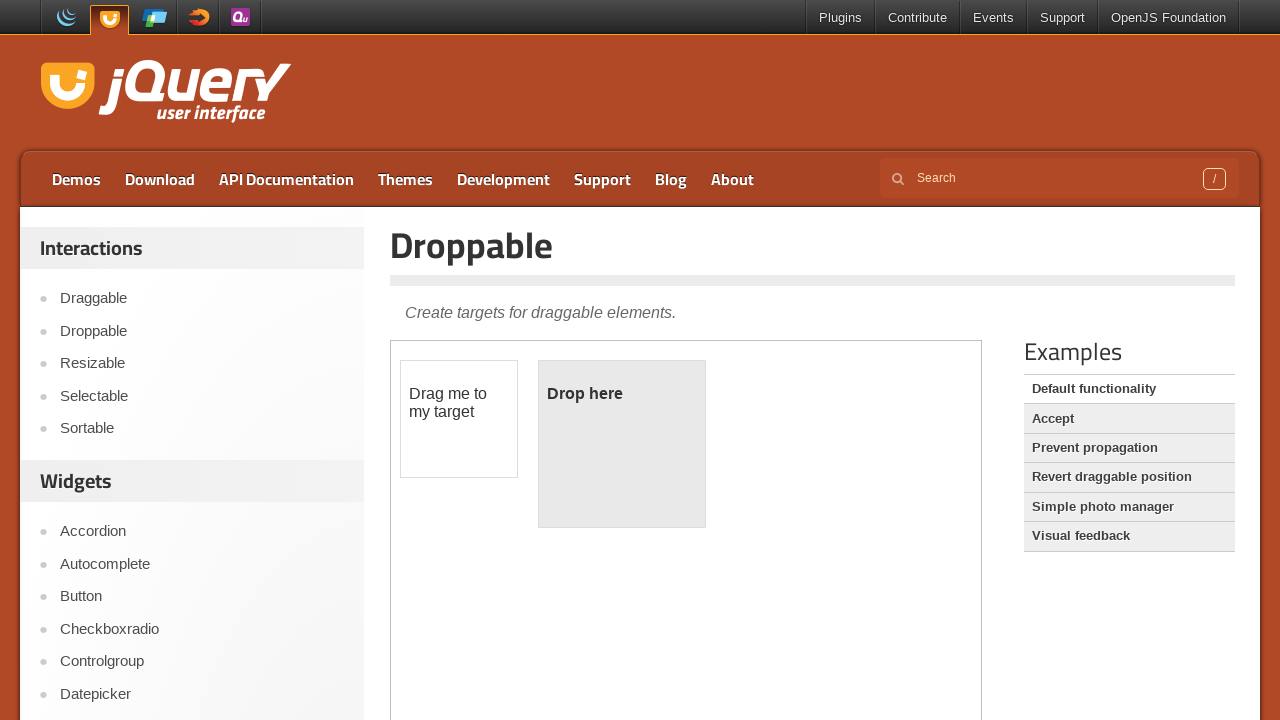

Scrolled to Examples section
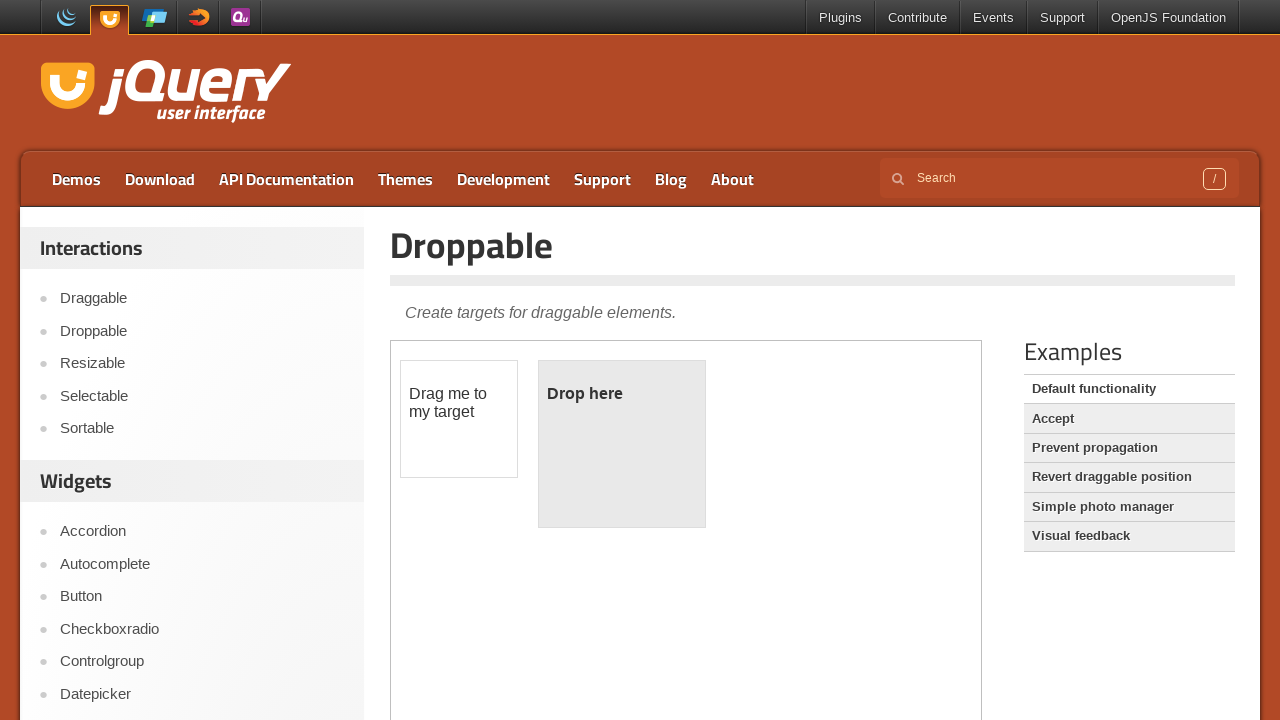

Located iframe containing drag and drop demo
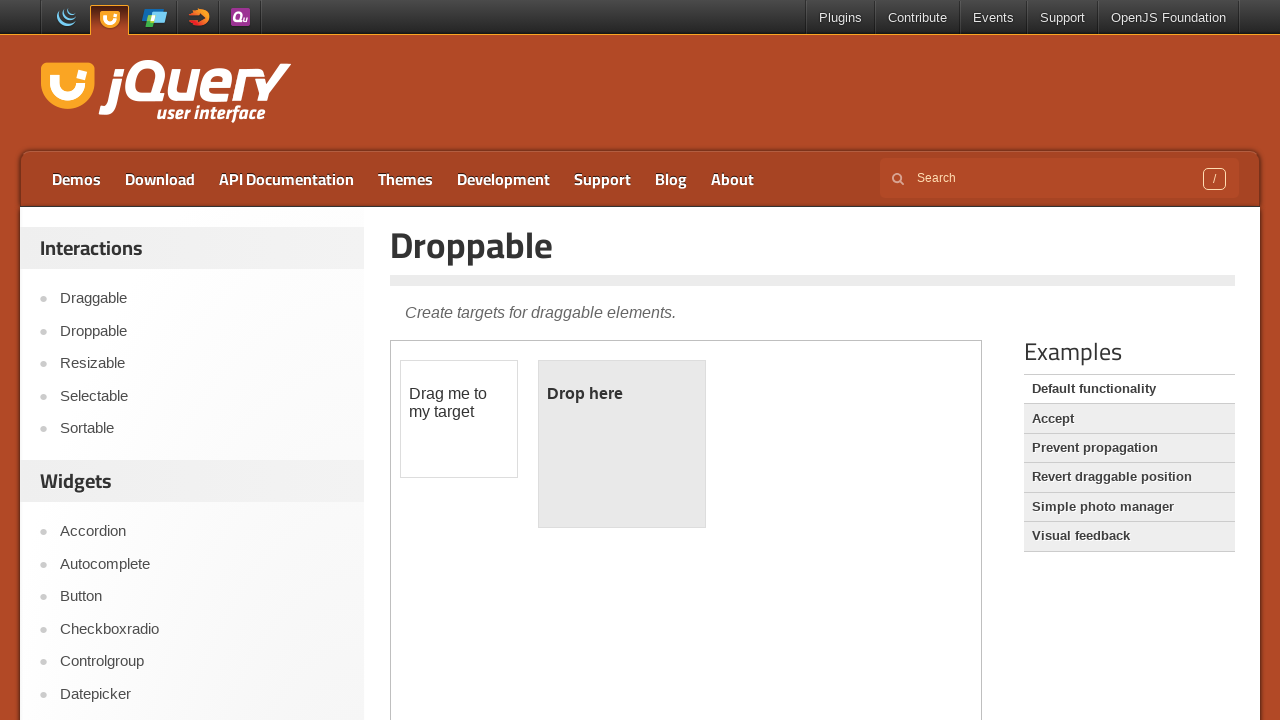

Located draggable element
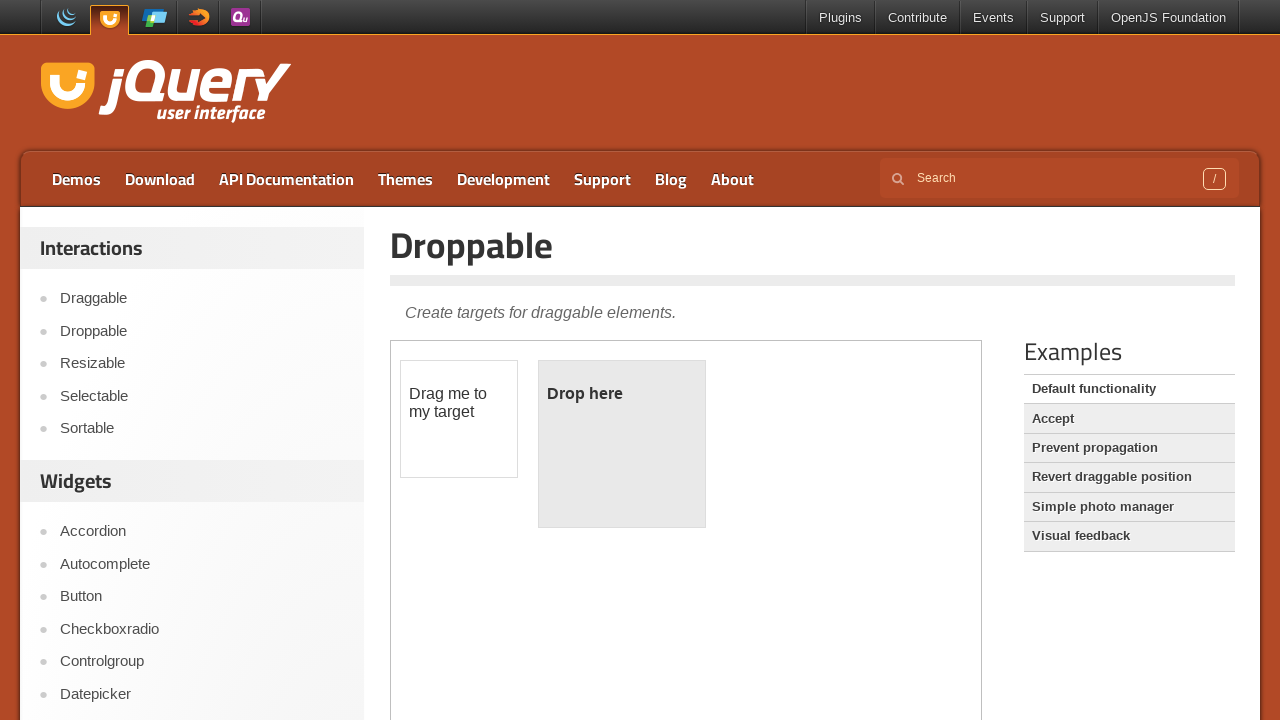

Located droppable target area
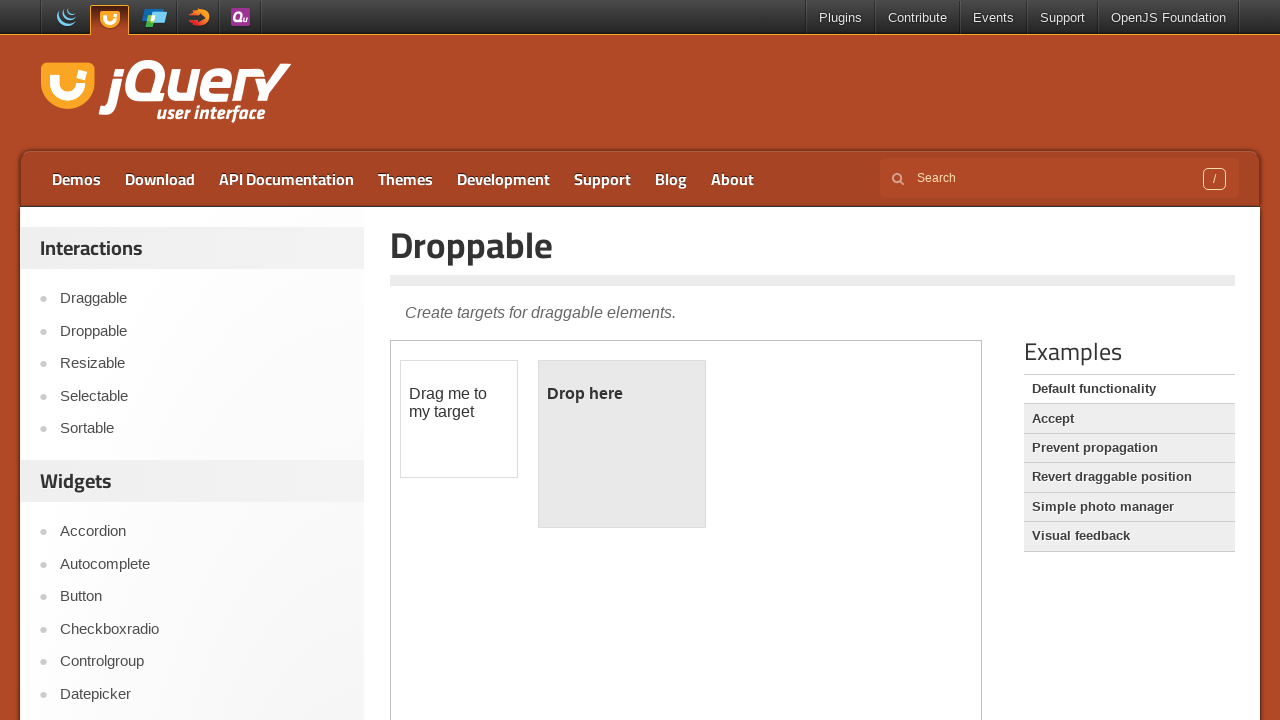

Dragged element and dropped it onto target area at (622, 444)
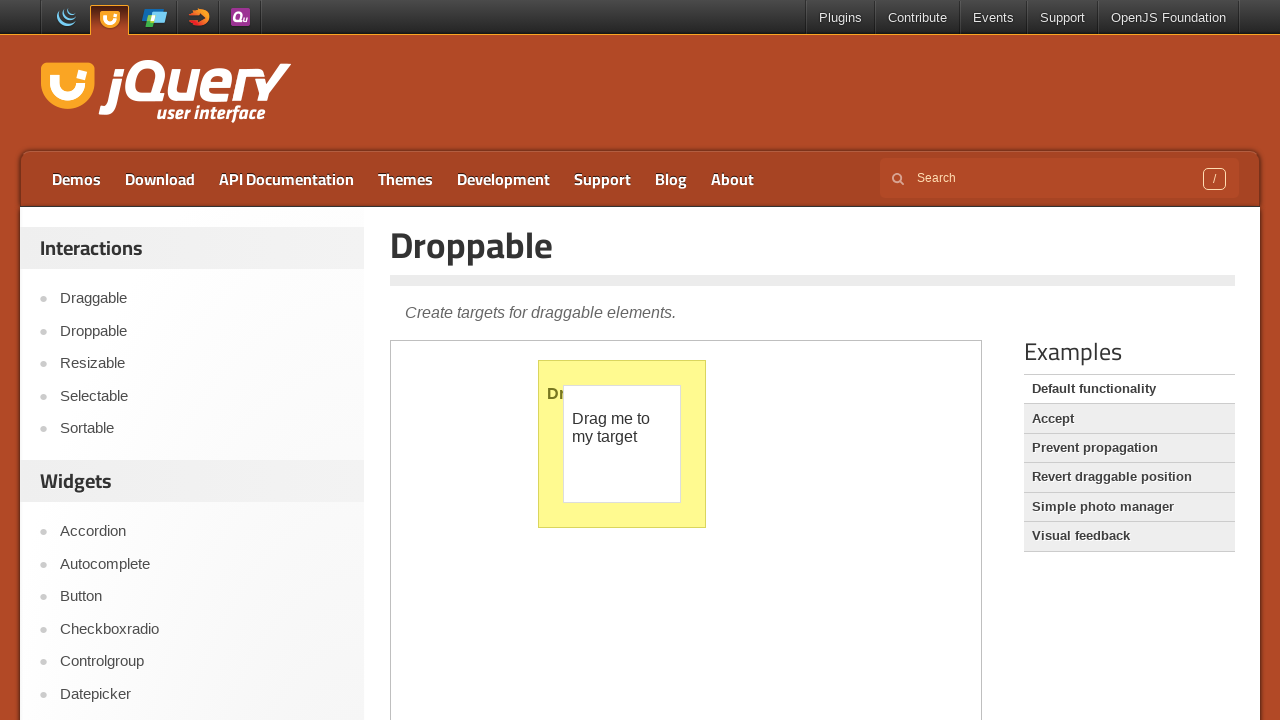

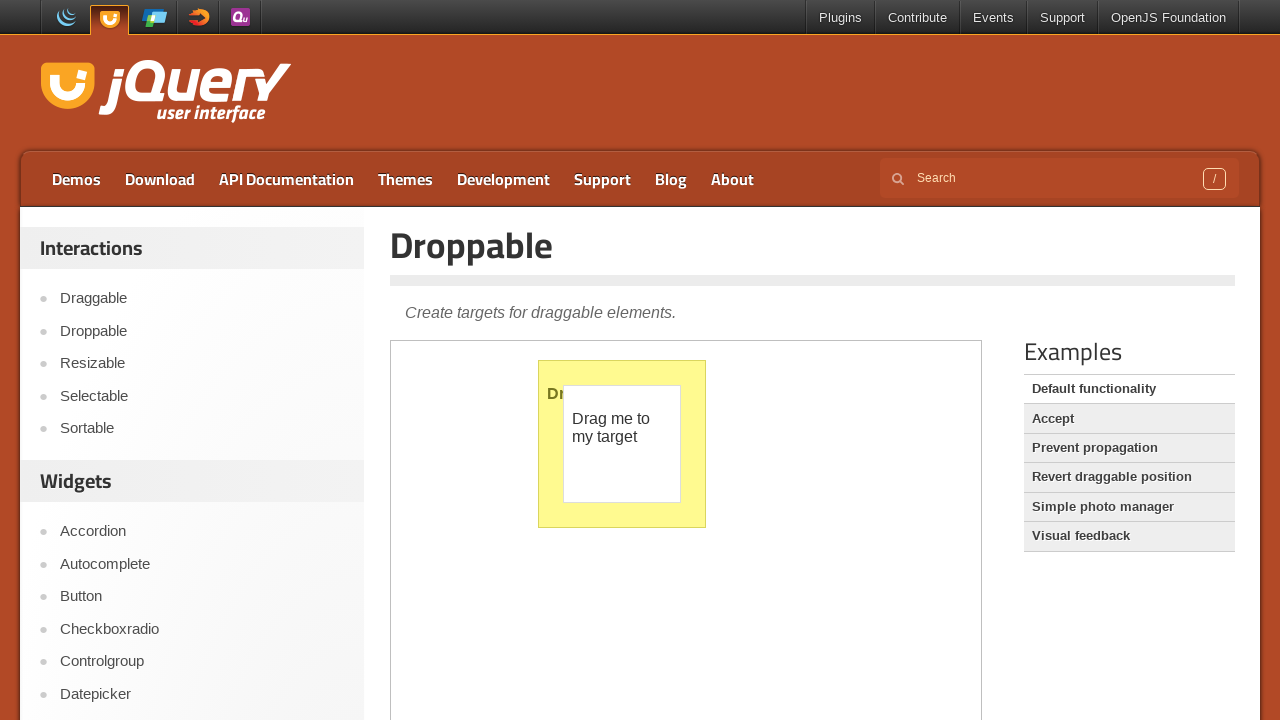